Tests dynamic dropdown functionality on a flight booking practice page by selecting origin and destination airports, then using an autocomplete field to select a country

Starting URL: https://rahulshettyacademy.com/dropdownsPractise/

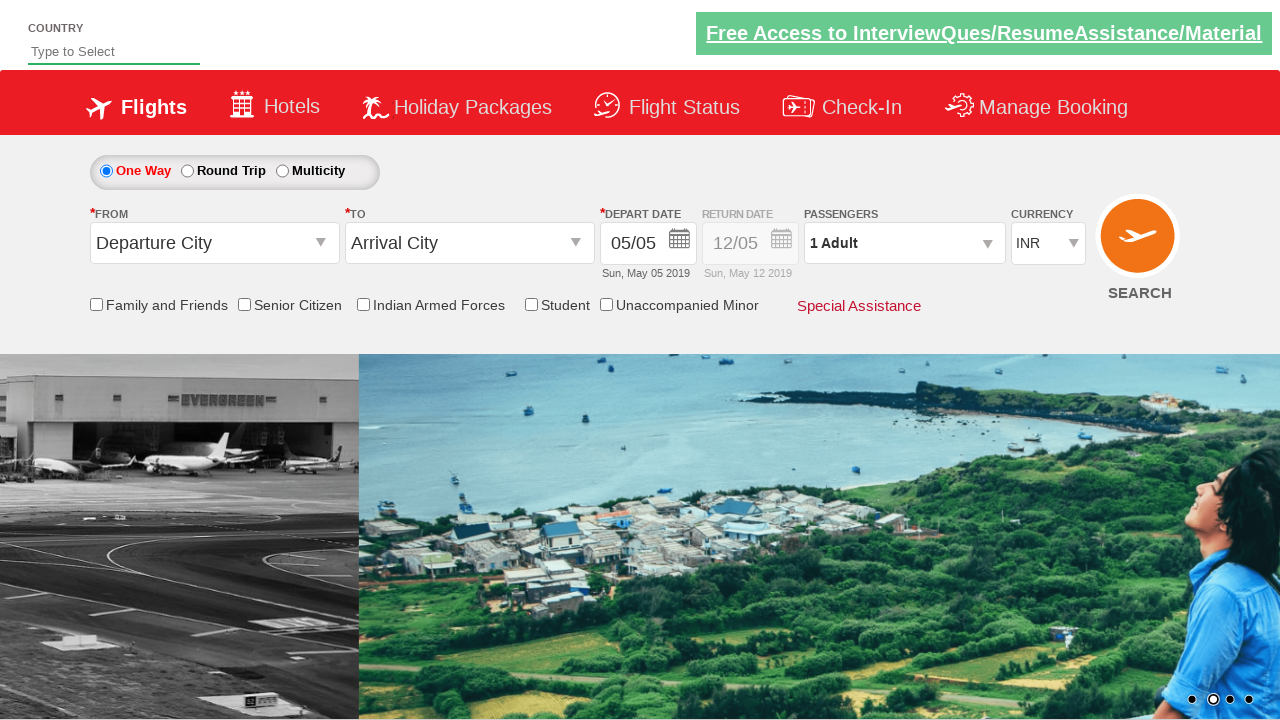

Clicked on origin station dropdown at (214, 243) on #ctl00_mainContent_ddl_originStation1_CTXT
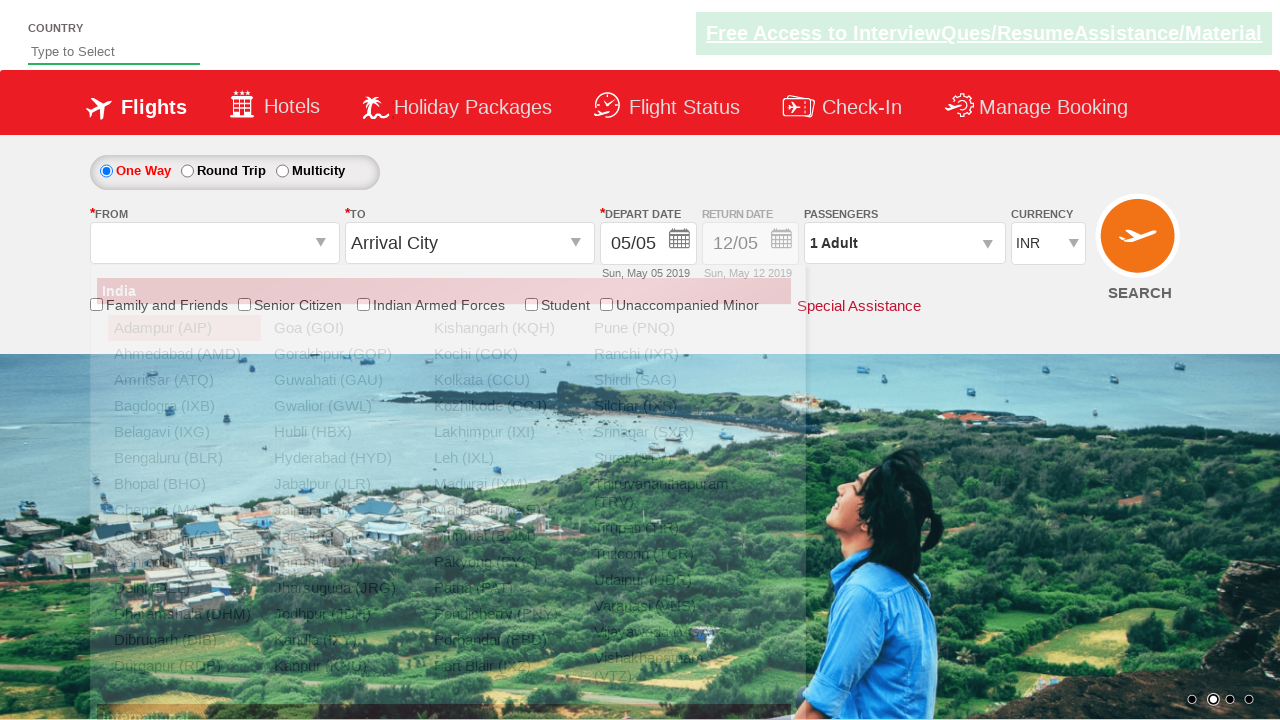

Selected Coimbatore (CJB) as origin airport at (184, 536) on a[value='CJB']
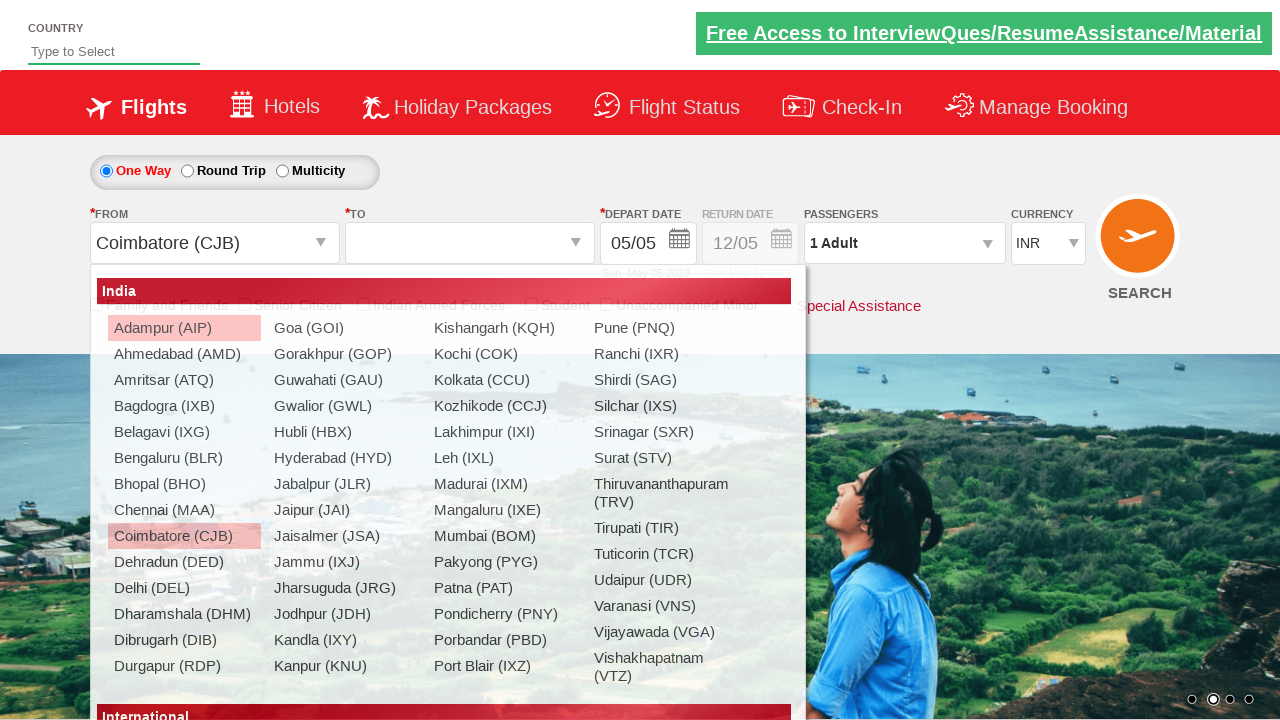

Selected Vijayawada (VGA) as destination airport at (919, 484) on (//a[@value='VGA'])[2]
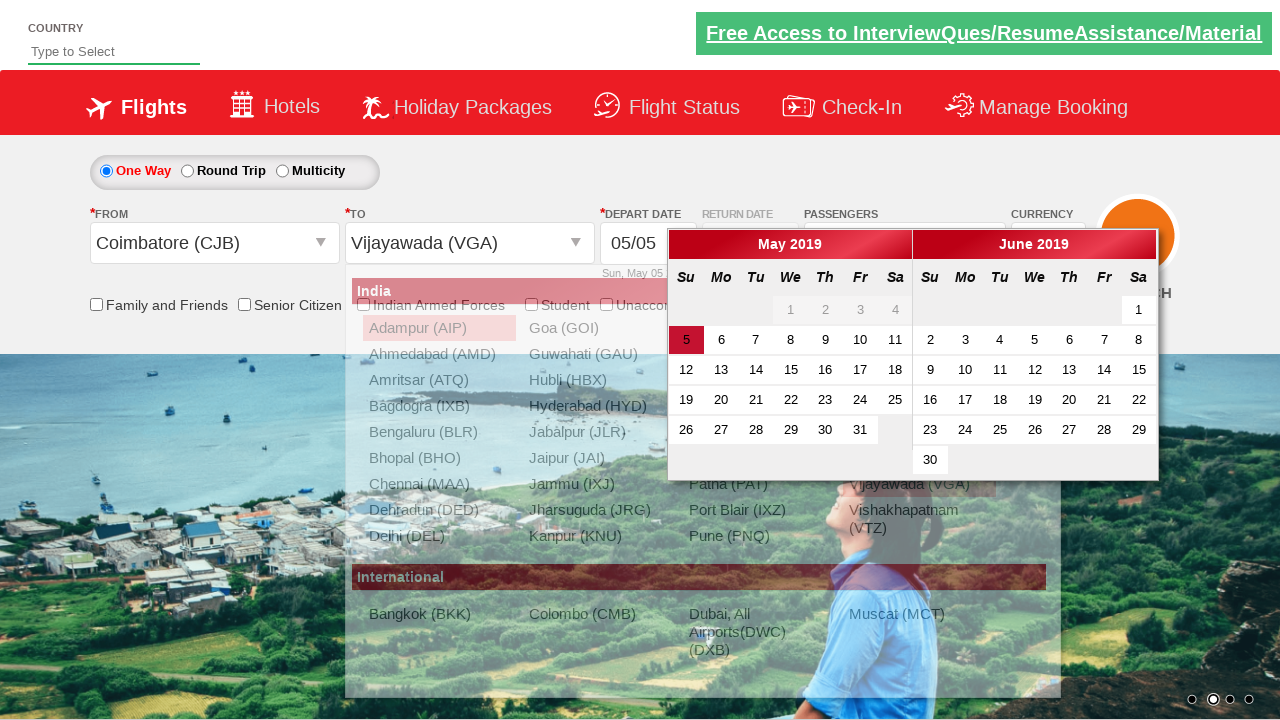

Filled autosuggest field with 'Ind' on #autosuggest
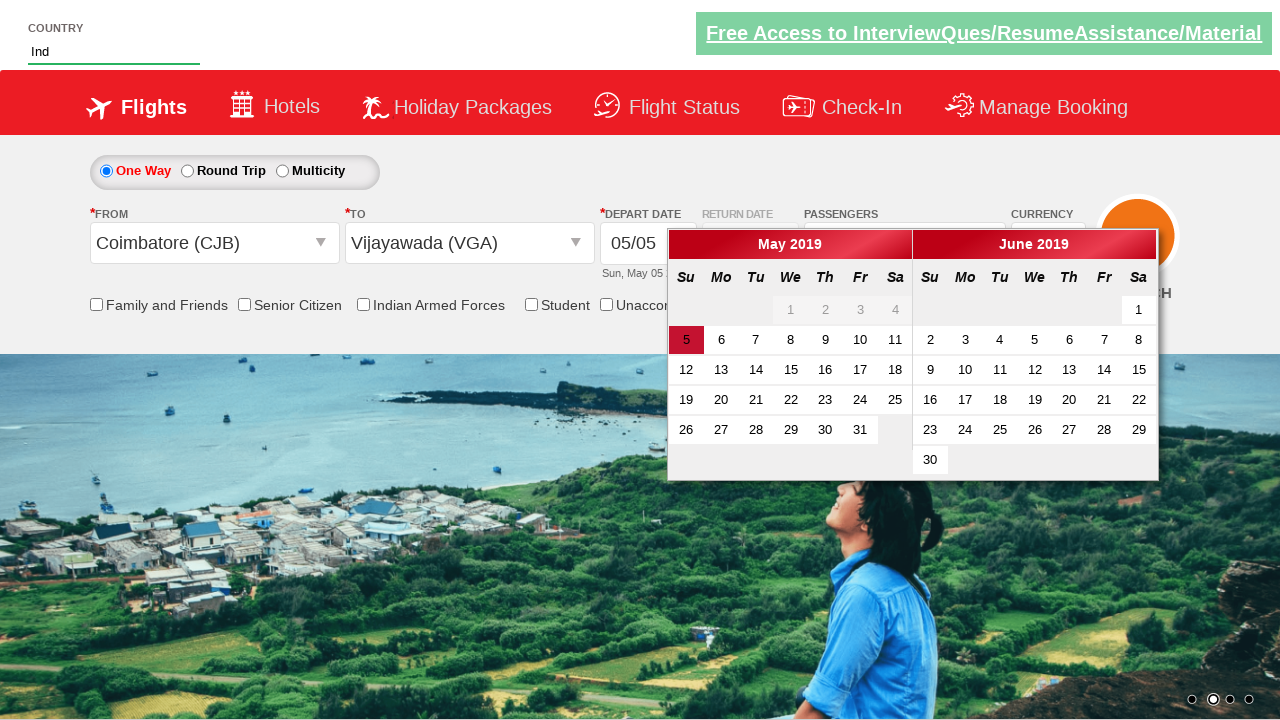

Autocomplete suggestions appeared
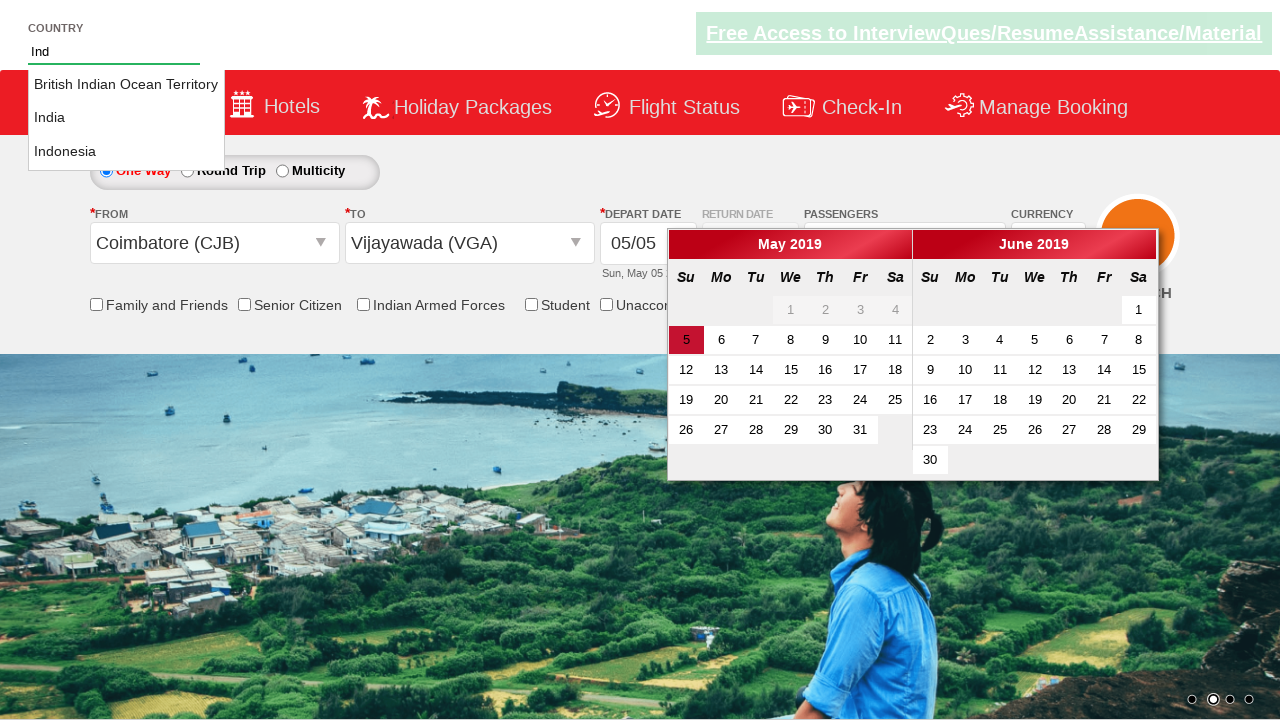

Selected 'India' from autocomplete suggestions at (126, 118) on li.ui-menu-item a >> nth=1
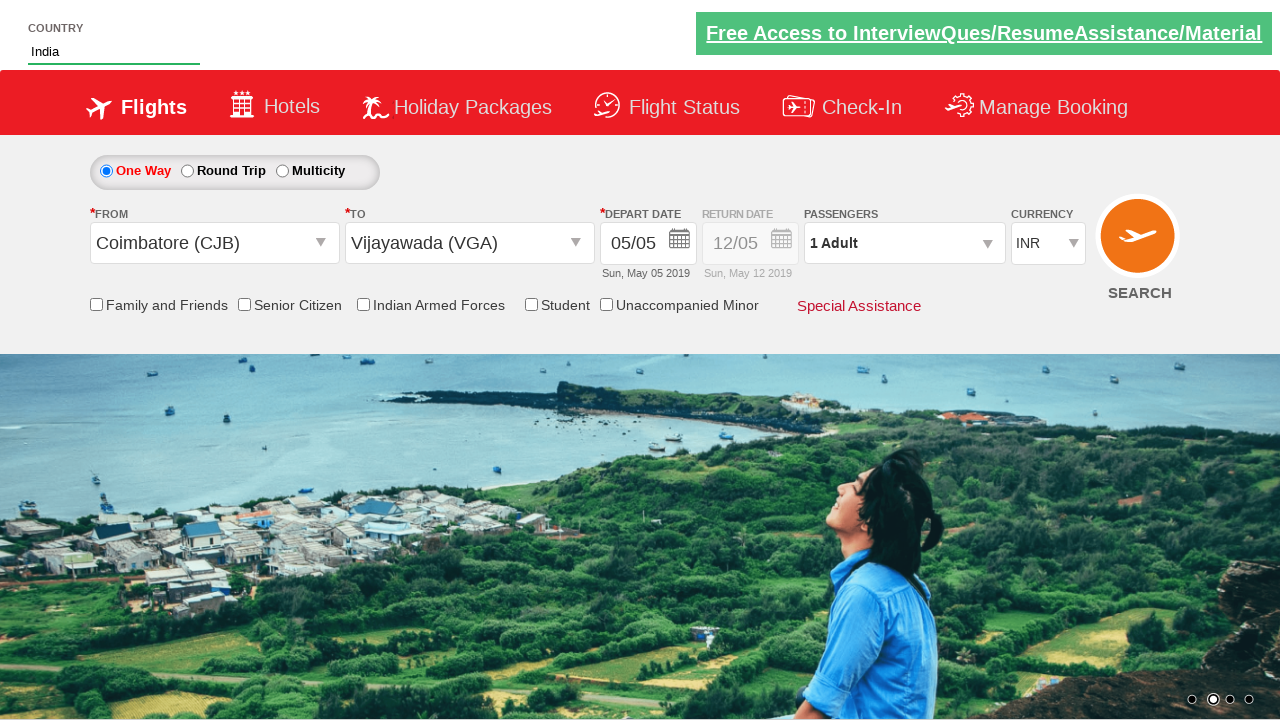

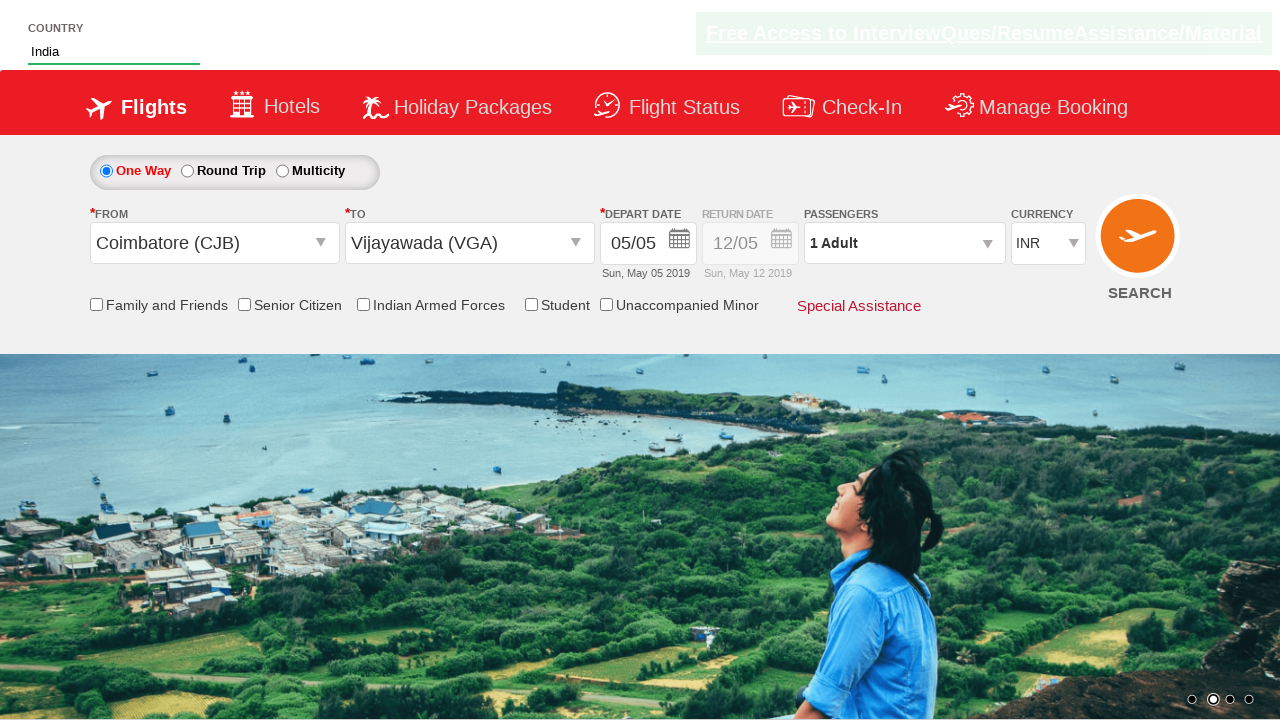